Tests the "Become A MERN Store Seller" form by filling in seller details (name, email, phone, business brand, description) and submitting the form.

Starting URL: https://shopdemo-alex-hot.koyeb.app/sell

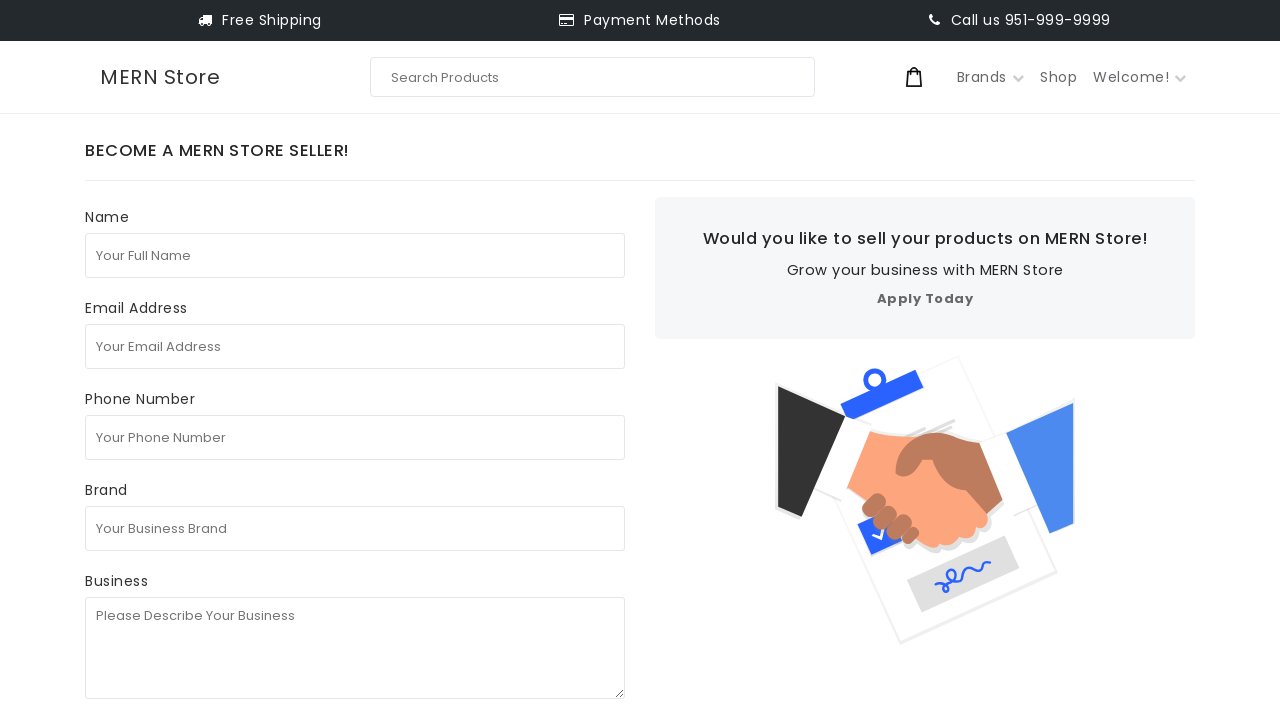

Filled in full name field with 'Marcus Johnson' on internal:attr=[placeholder="Your Full Name"i]
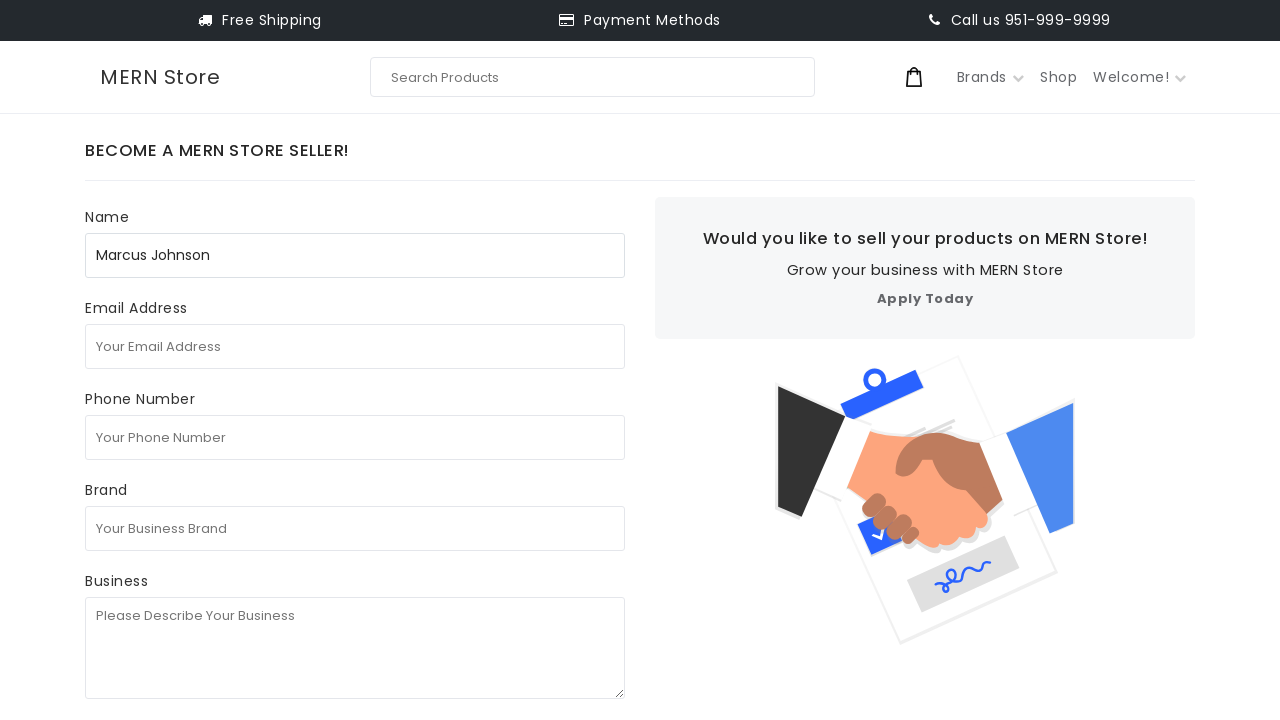

Filled in email address field with 'marcusjohnson847@gmail.com' on internal:attr=[placeholder="Your Email Address"i]
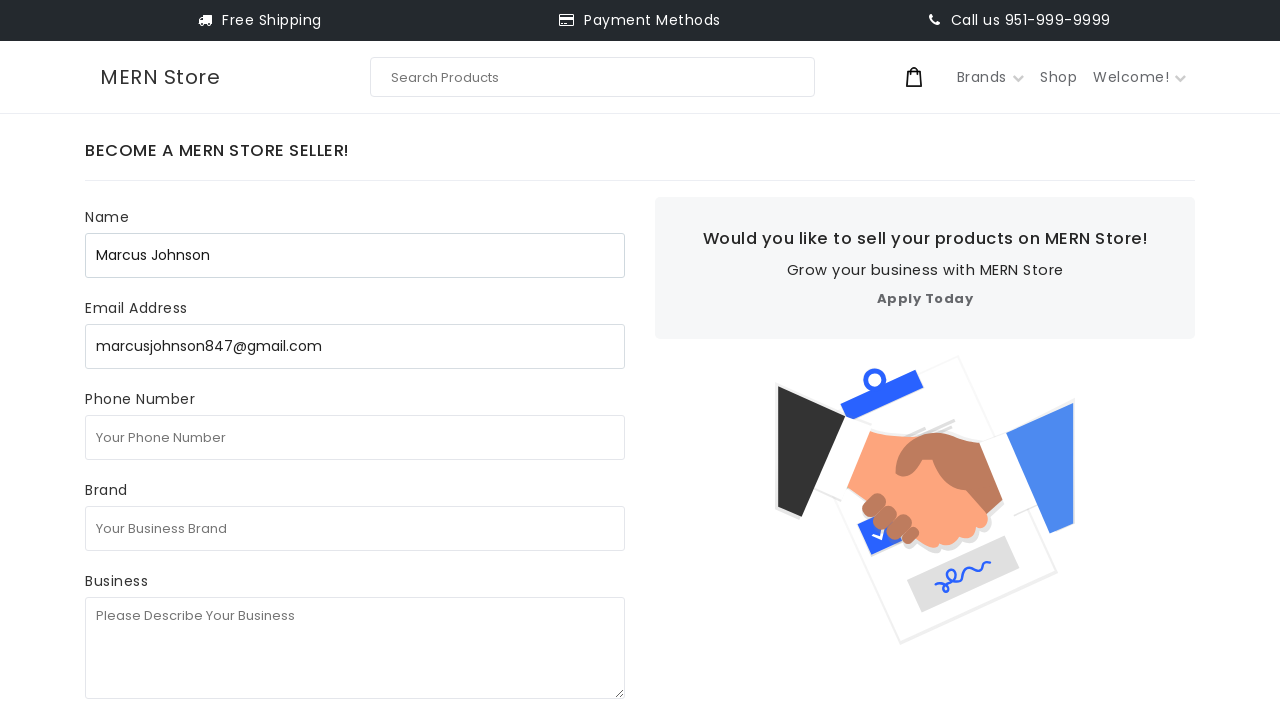

Filled in phone number field with '5559873214' on internal:attr=[placeholder="Your Phone Number"i]
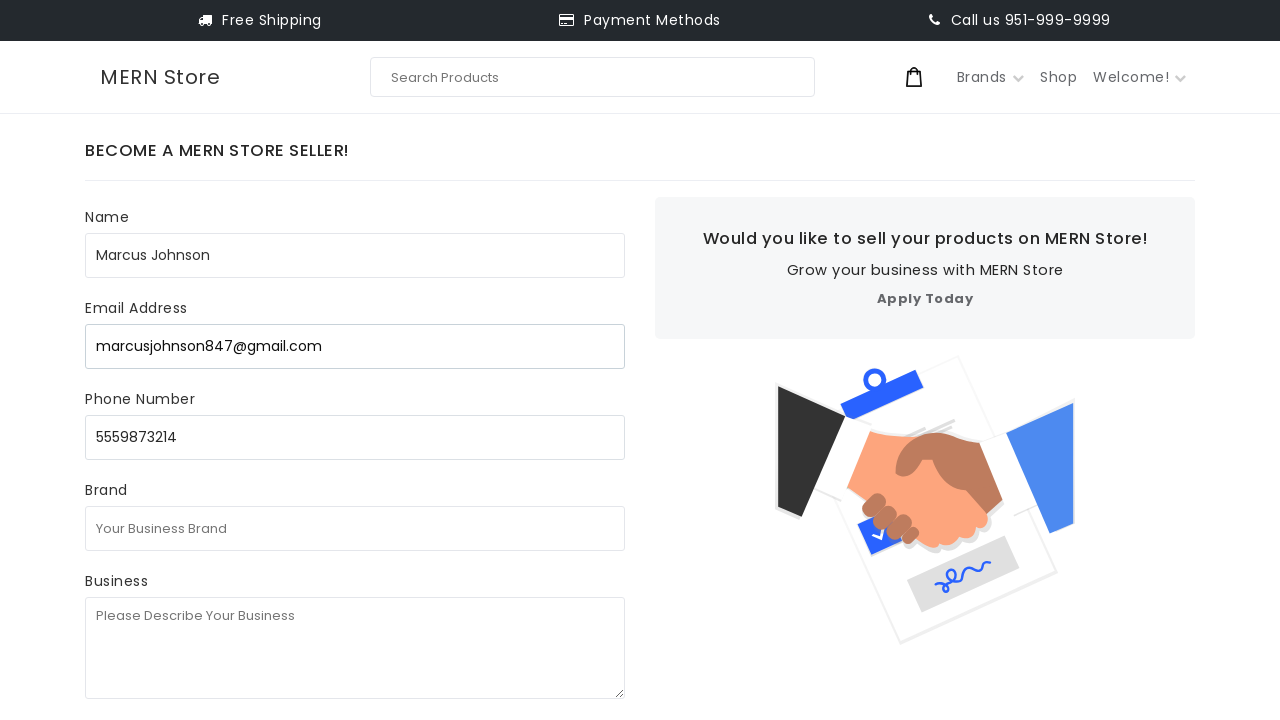

Filled in business brand field with 'Johnson Electronics' on internal:attr=[placeholder="Your Business Brand"i]
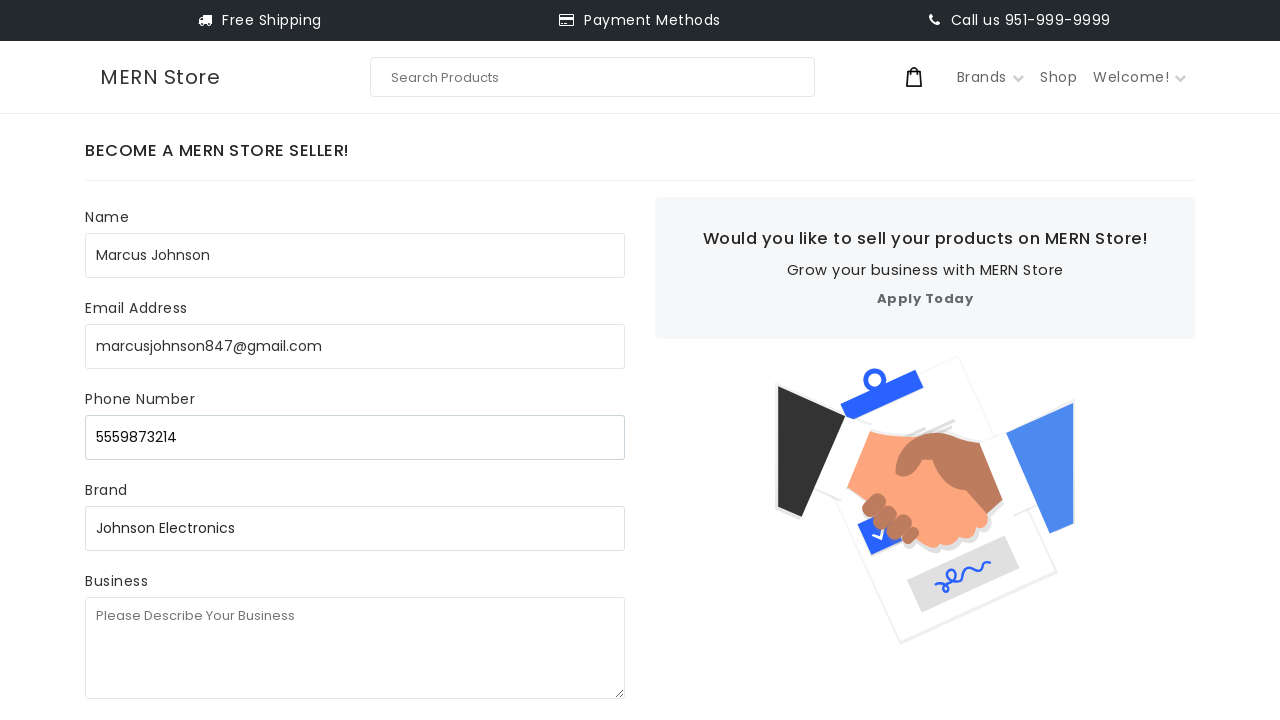

Filled in business description field with electronics business details on internal:attr=[placeholder="Please Describe Your Business"i]
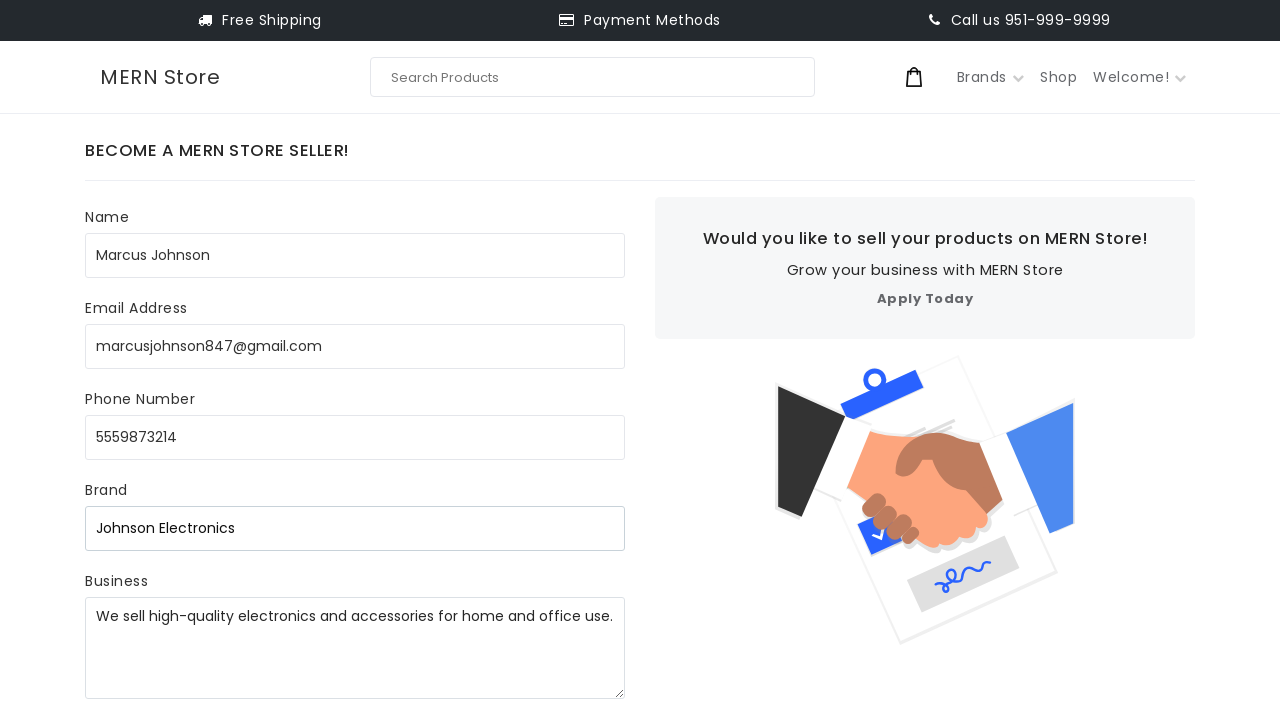

Clicked Submit button to submit the 'Become A MERN Store Seller' form at (152, 382) on internal:role=button[name="Submit"i]
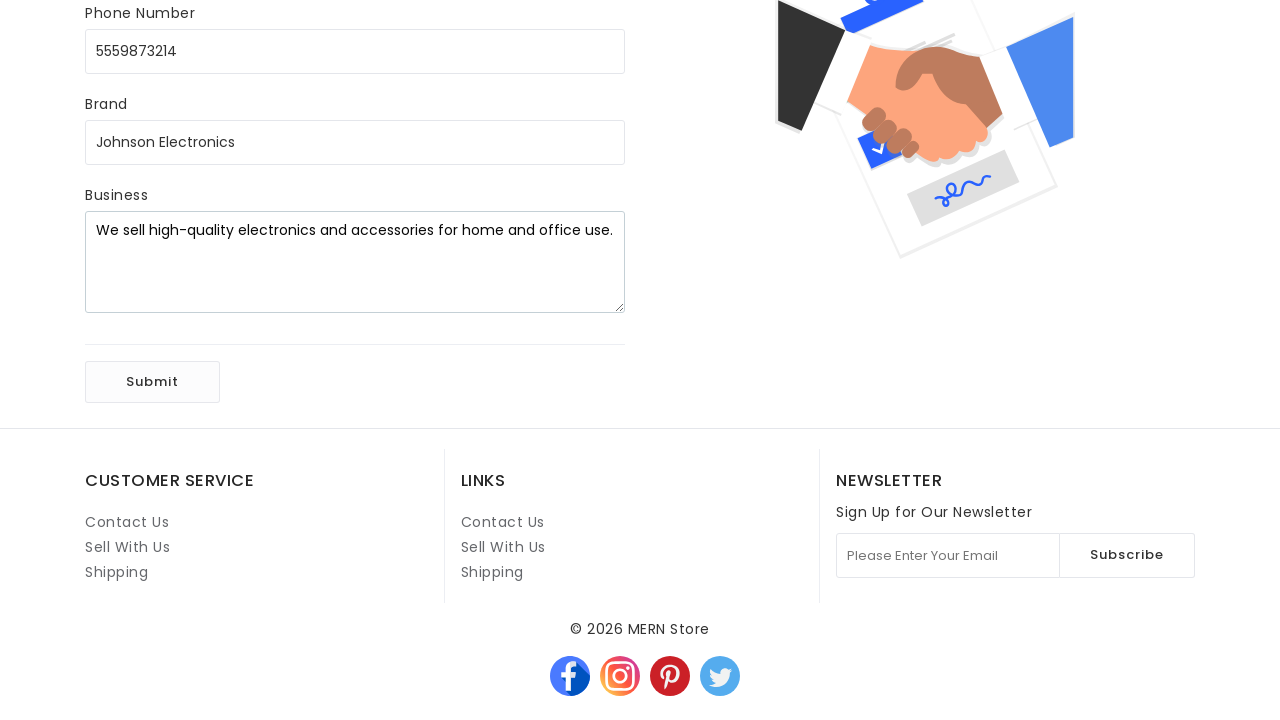

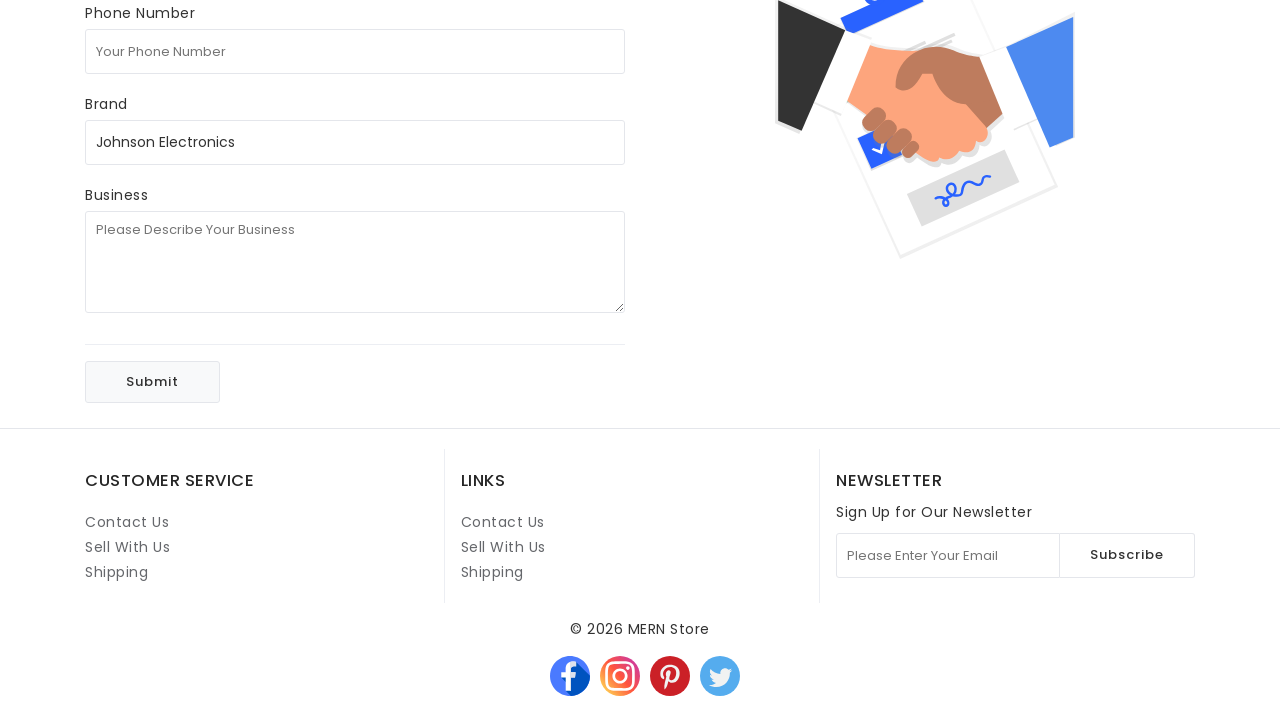